Tests search functionality on ss.lv by entering a valid keyword 'auto' and submitting the search form, then waiting for results to load.

Starting URL: https://www.ss.lv/lv/search/

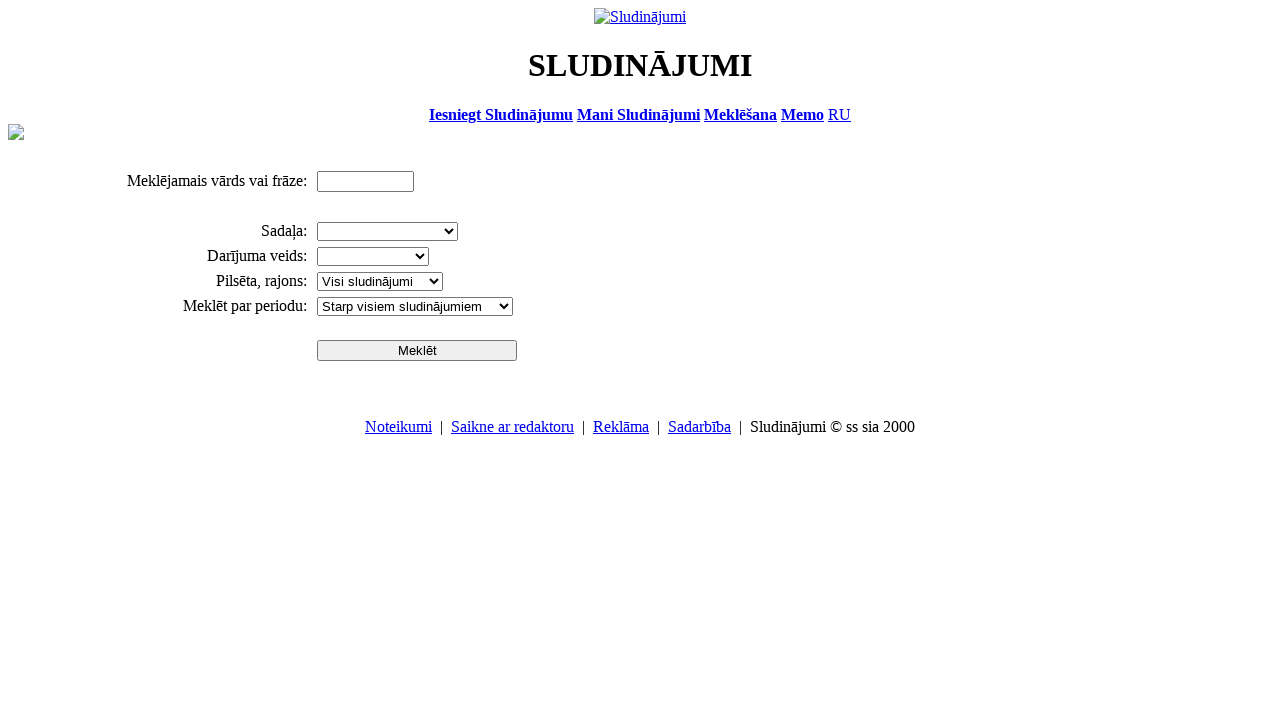

Filled search field with keyword 'auto' on #ptxt
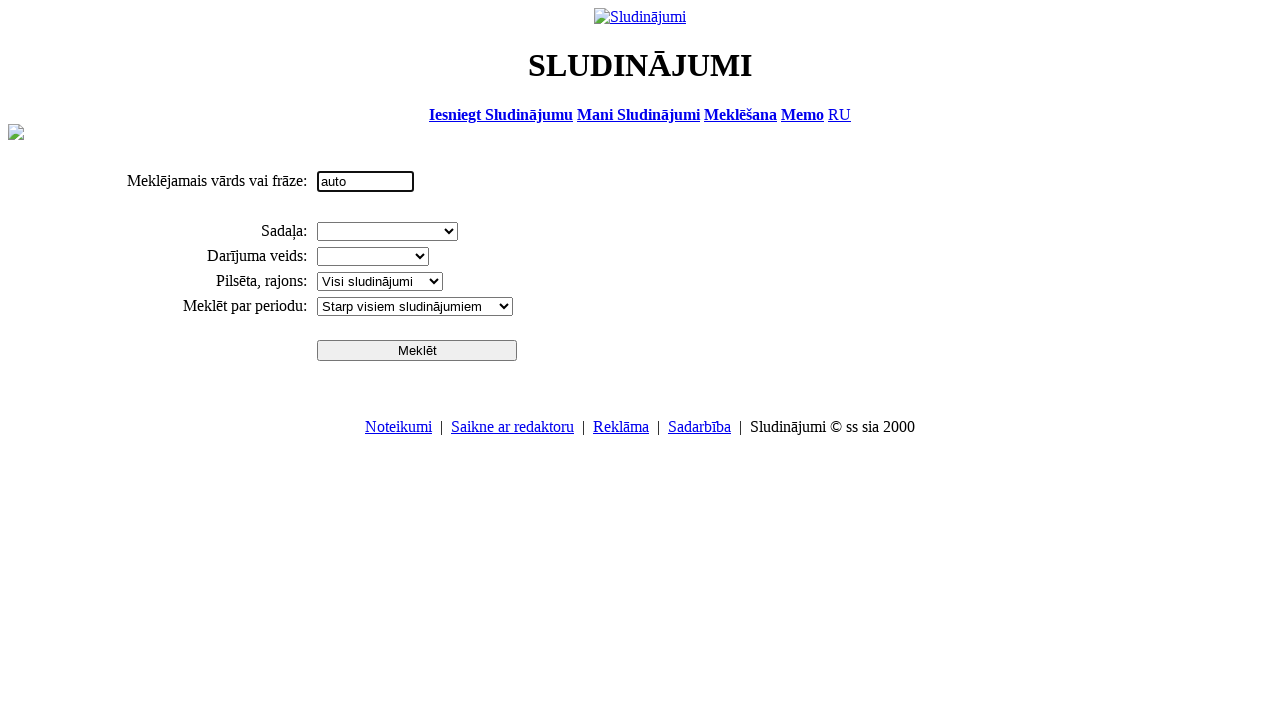

Clicked search submit button at (417, 350) on input[type='submit']
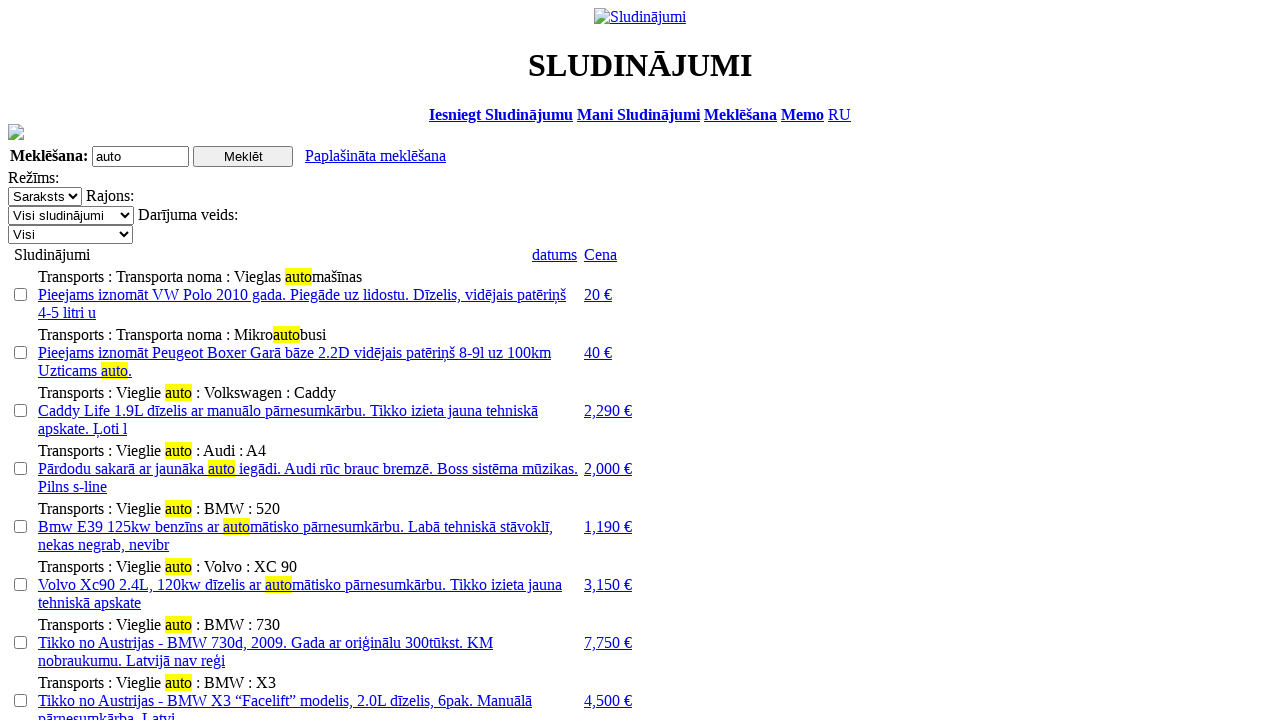

Search results loaded successfully
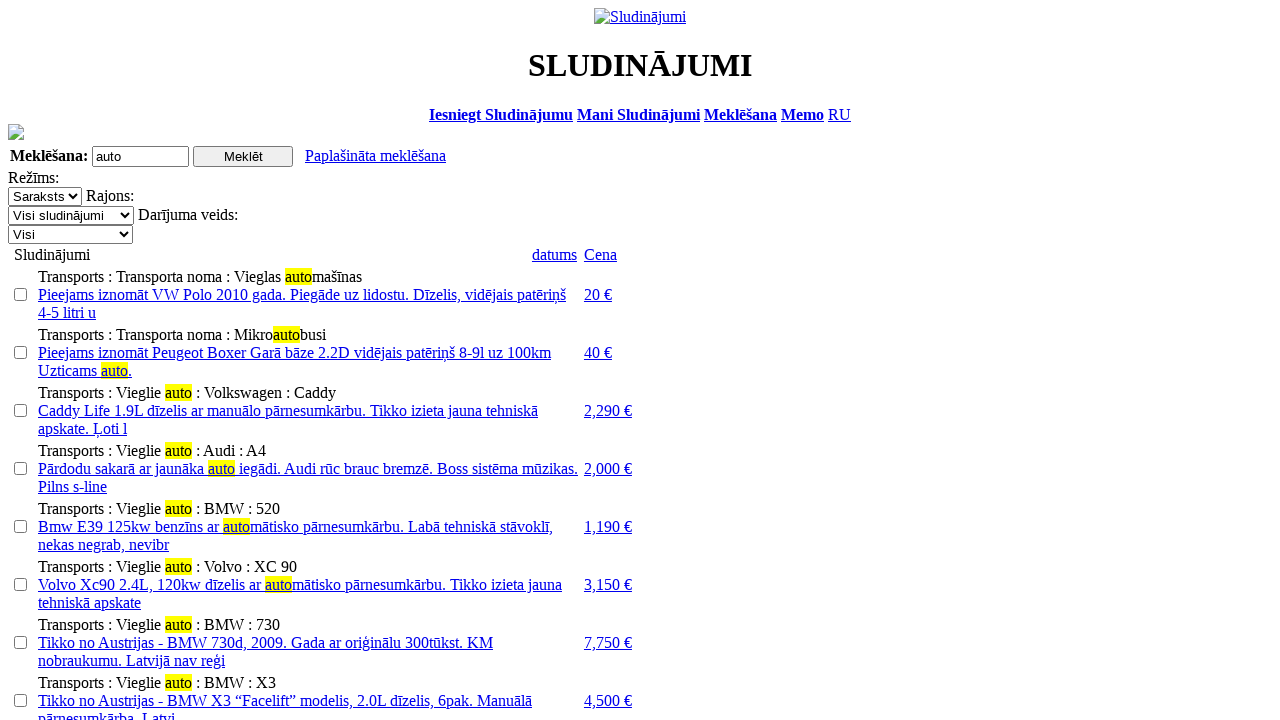

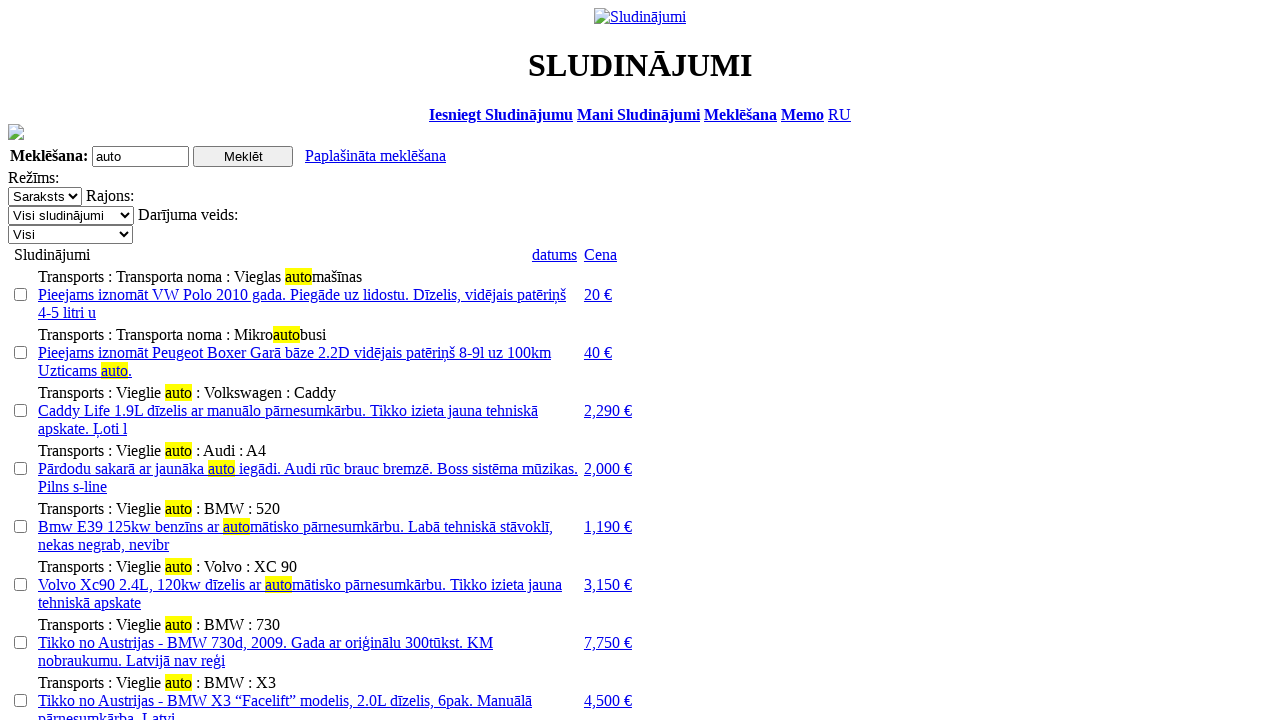